Tests interaction with nested iframes by clicking the Multiple Frame tab, navigating through parent and child frames, and filling an input field in the nested frame

Starting URL: https://demo.automationtesting.in/Frames.html

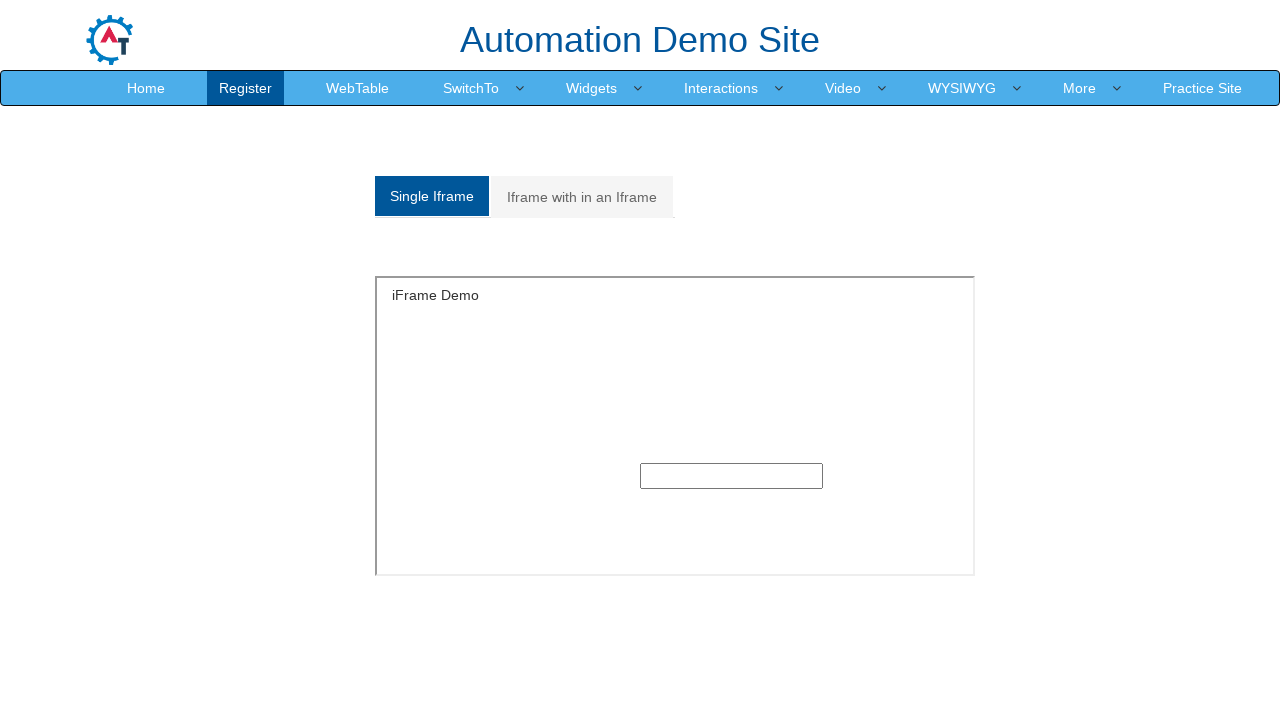

Clicked on the Multiple Frame tab at (582, 197) on xpath=//a[@href='#Multiple']
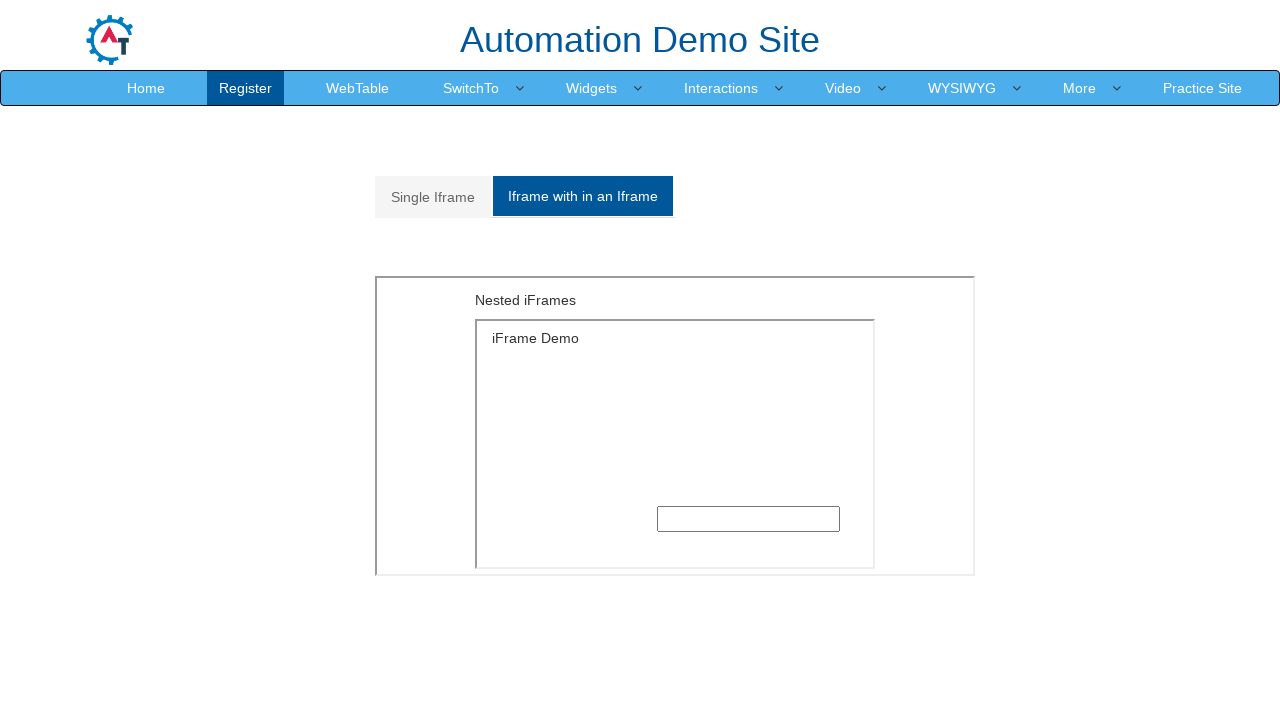

Located parent frame with MultipleFrames.html
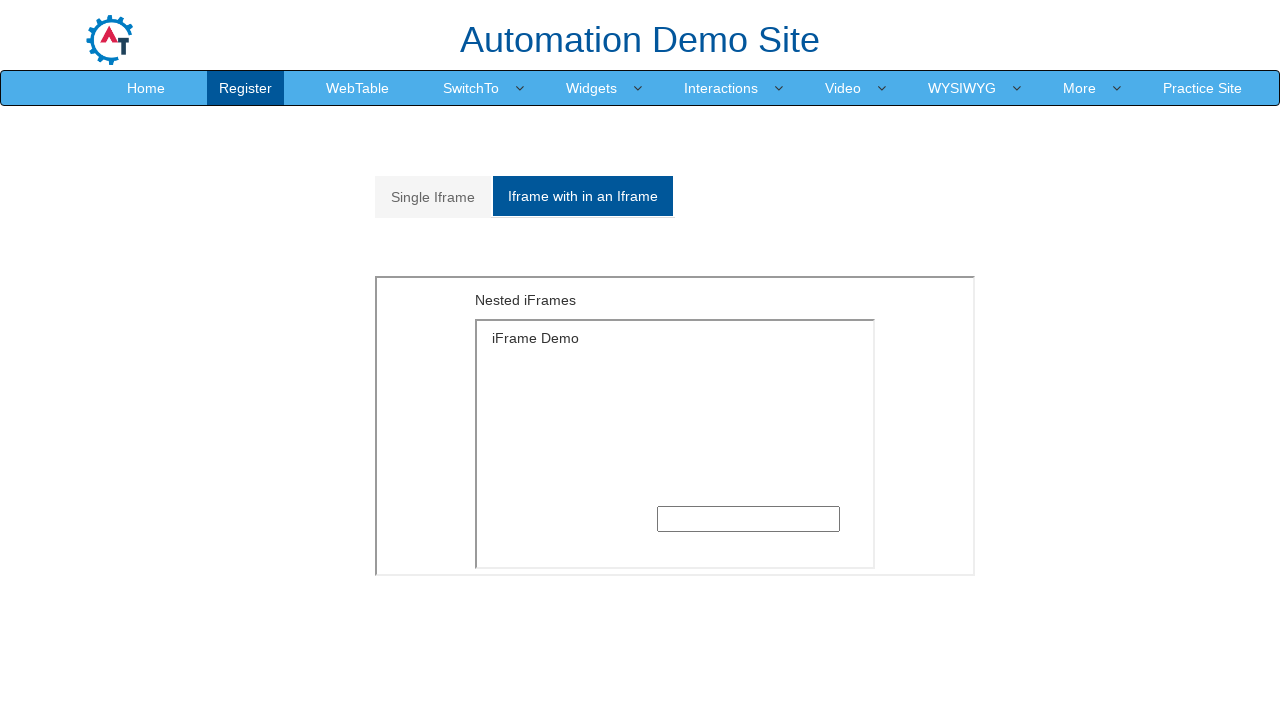

Parent frame content loaded - h5 element is present
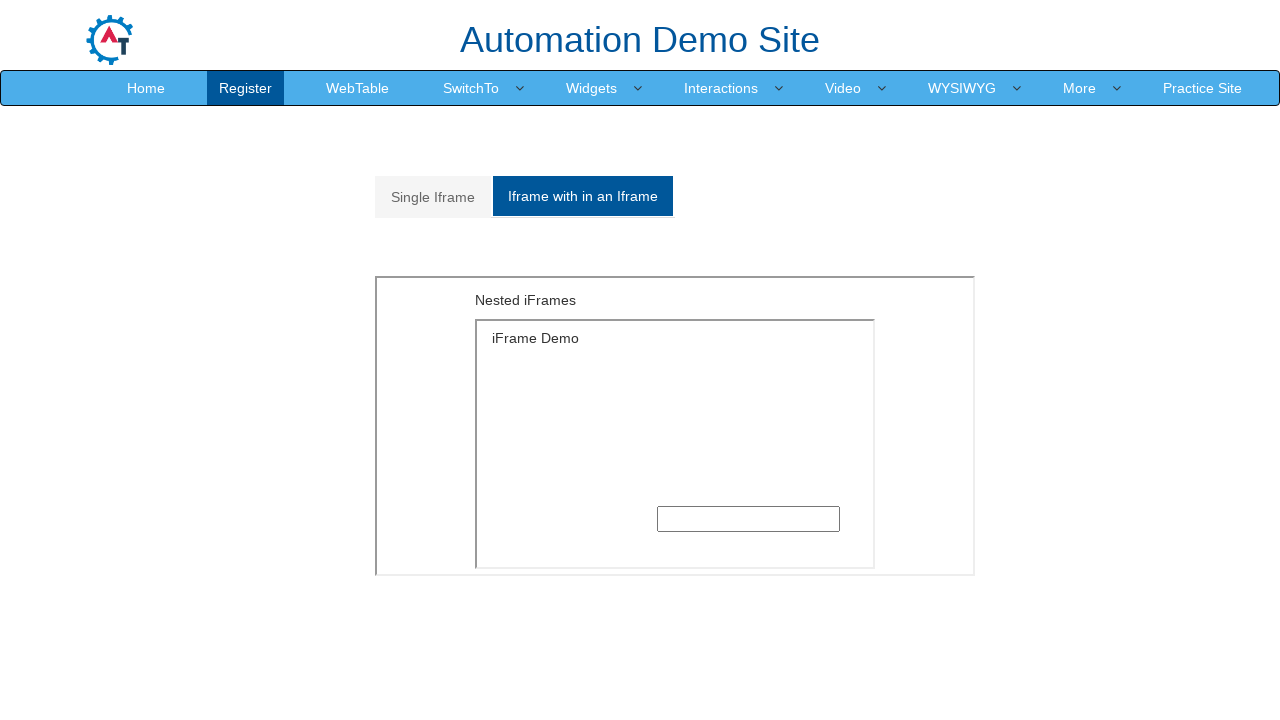

Located child frame with SingleFrame.html nested in parent frame
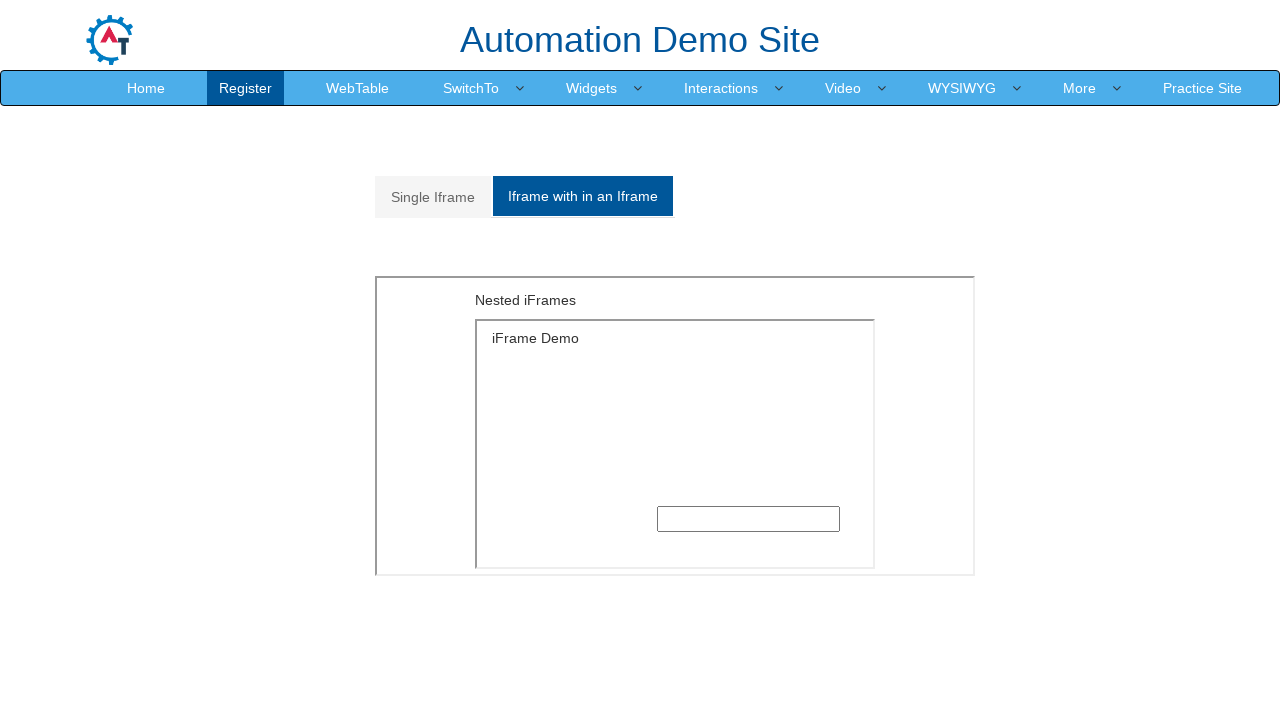

Filled input field in nested child frame with 'testuser987' on xpath=//iframe[@src='MultipleFrames.html'] >> internal:control=enter-frame >> xp
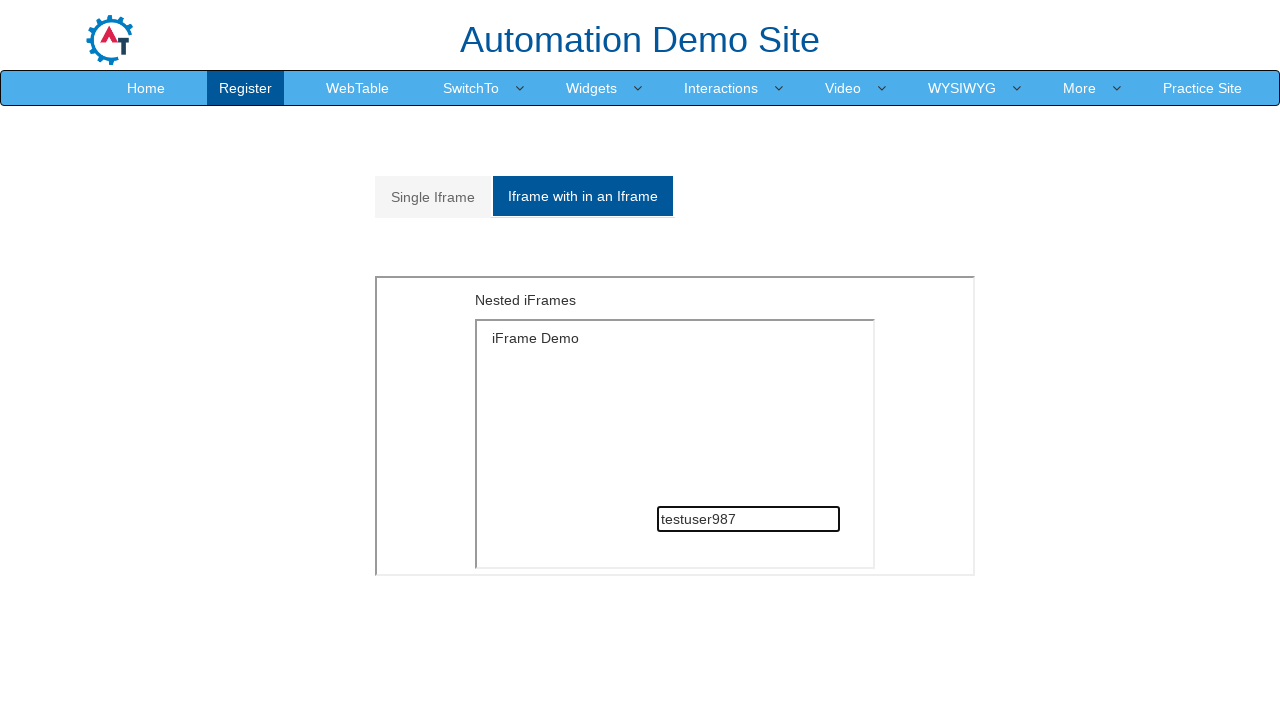

Verified h5 element is present in child frame
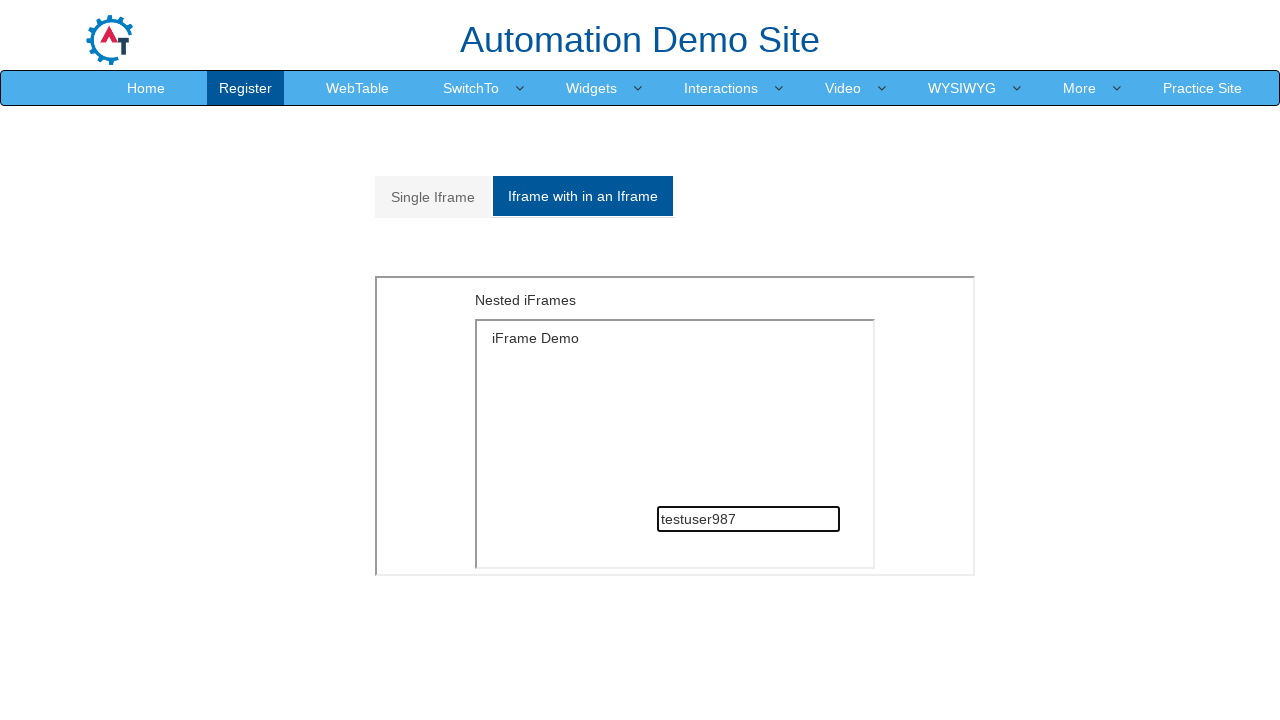

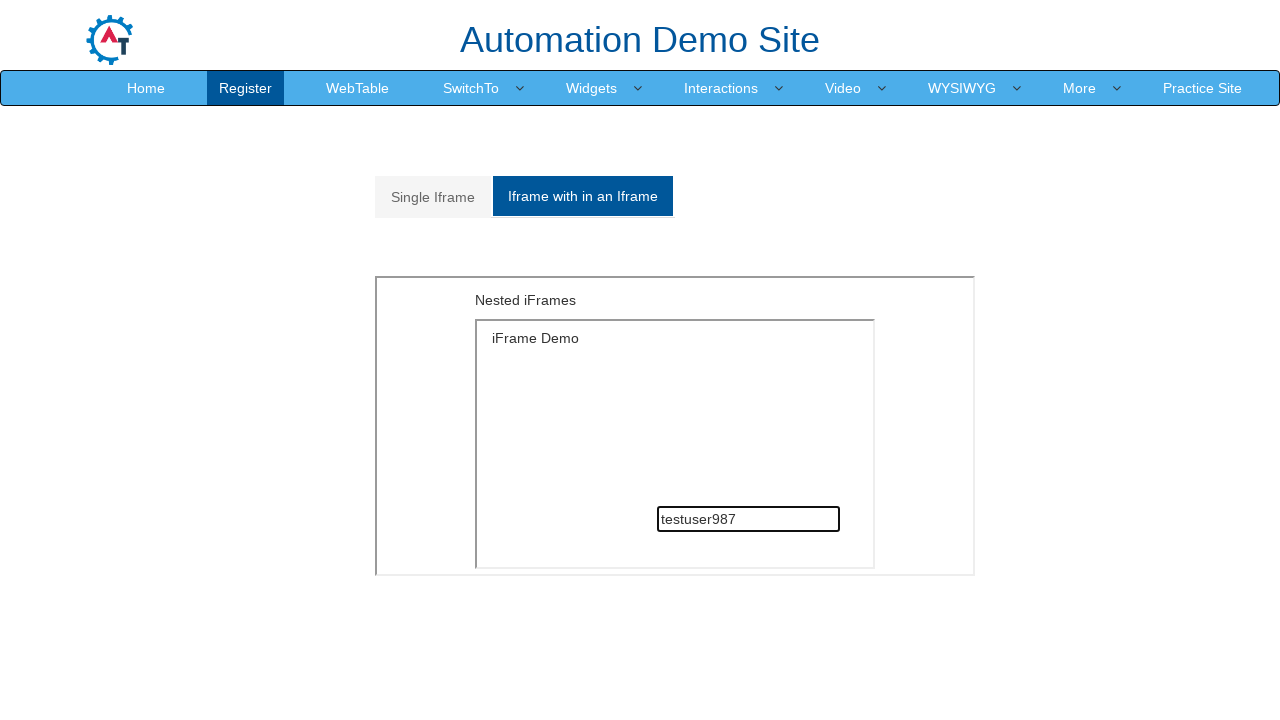